Tests double-click functionality by performing a double-click on a button and verifying the success message appears.

Starting URL: https://demoqa.com/buttons

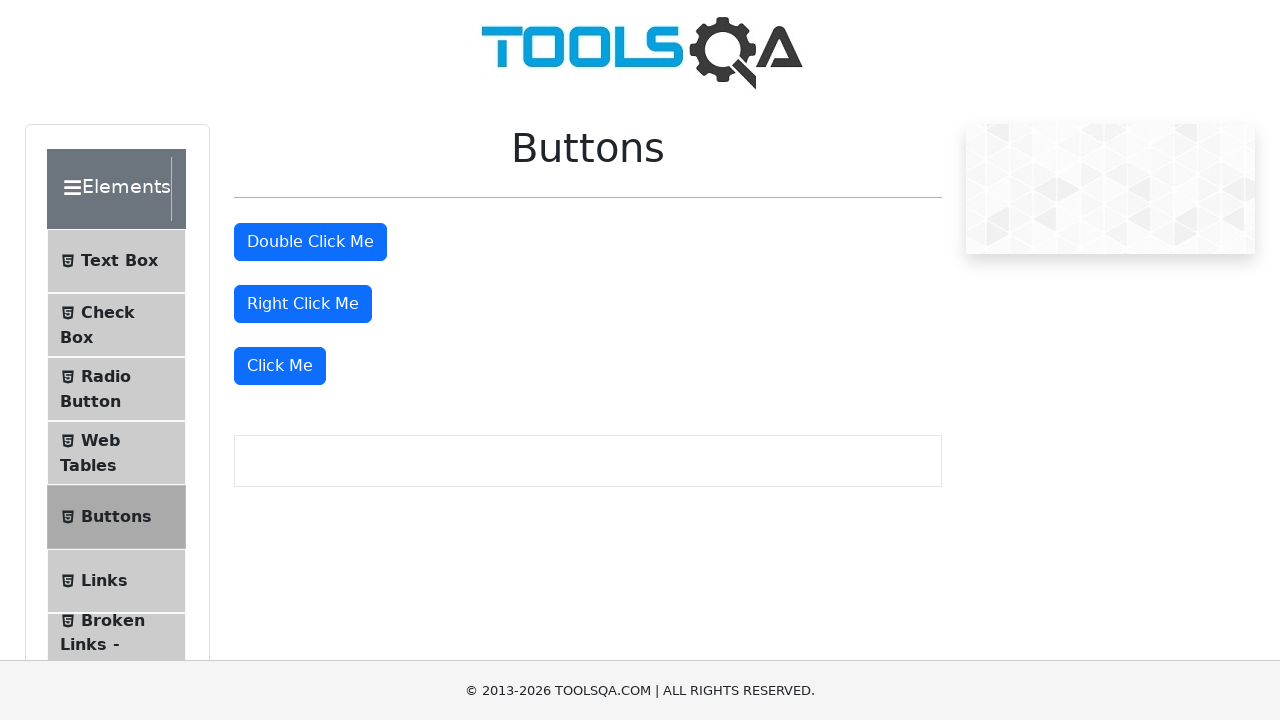

Scrolled double-click button into view
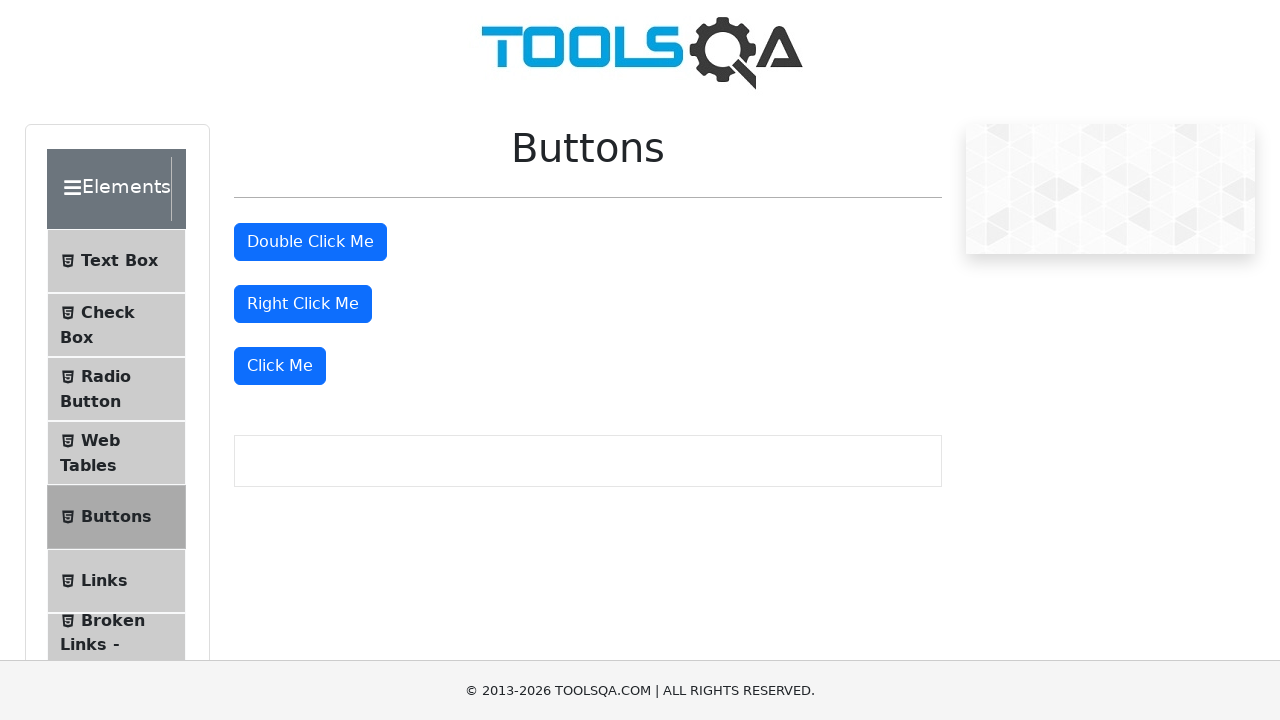

Performed double-click on the button at (310, 242) on #doubleClickBtn
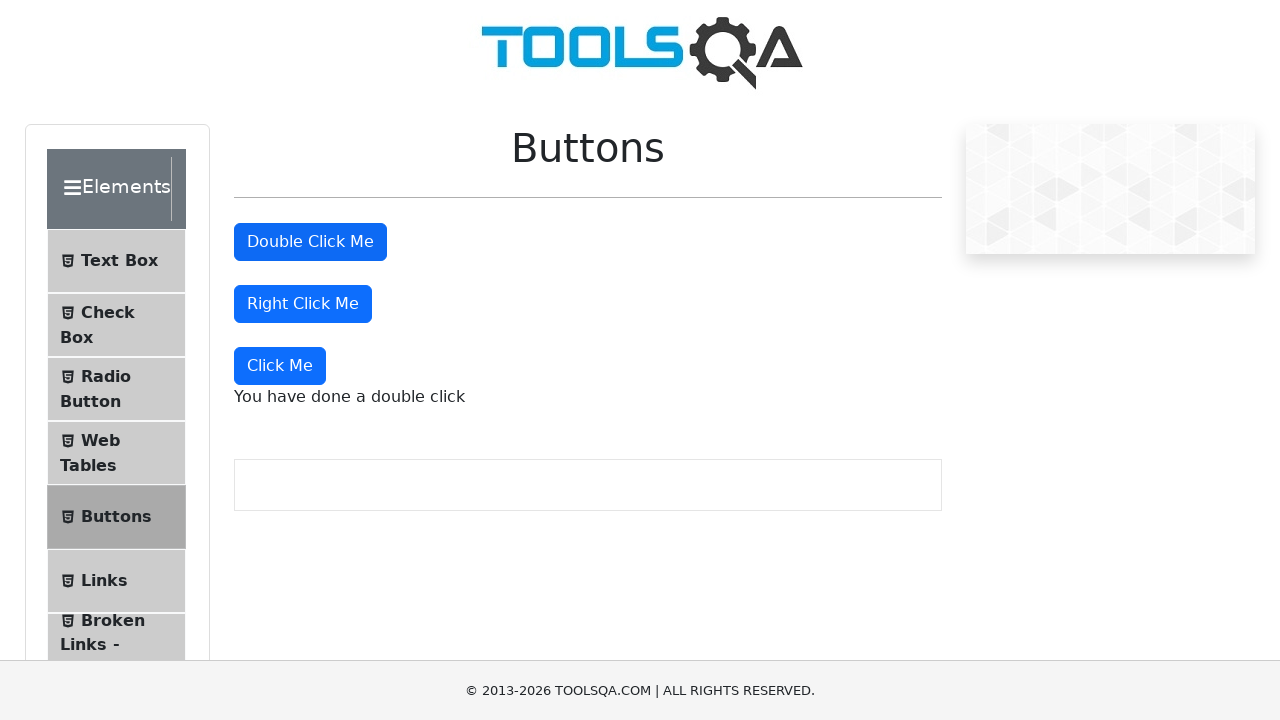

Success message appeared after double-click
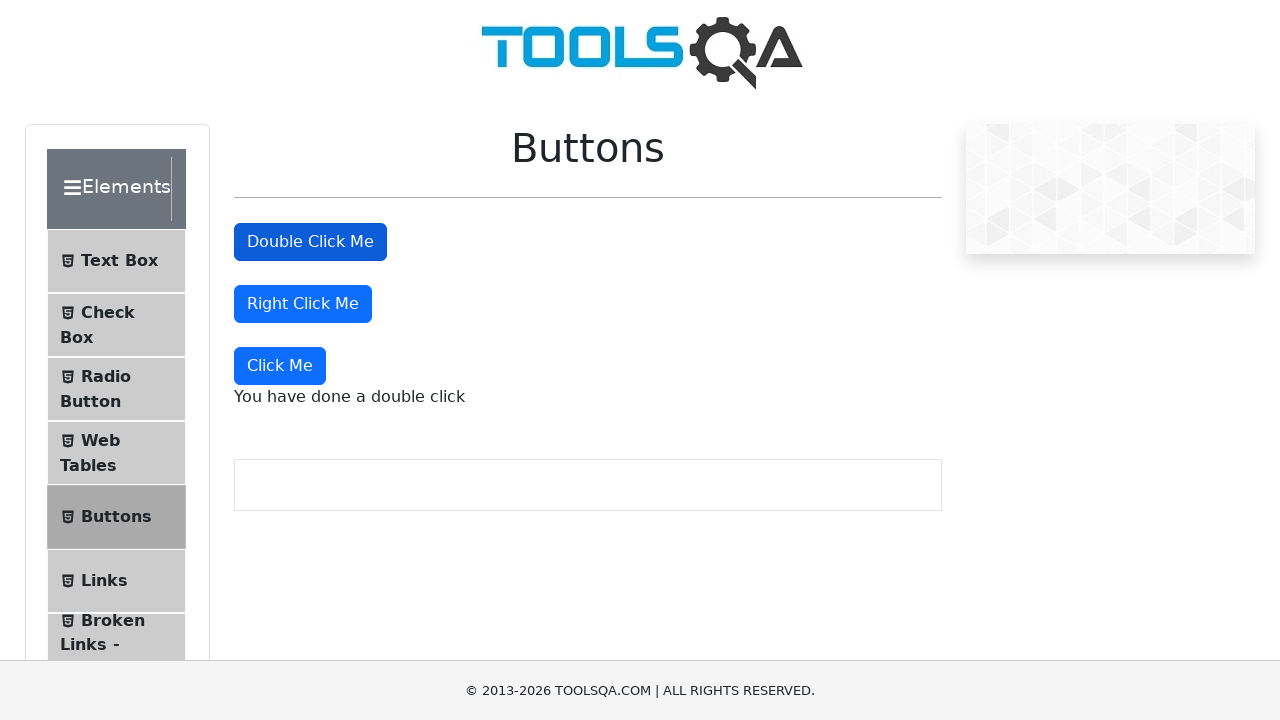

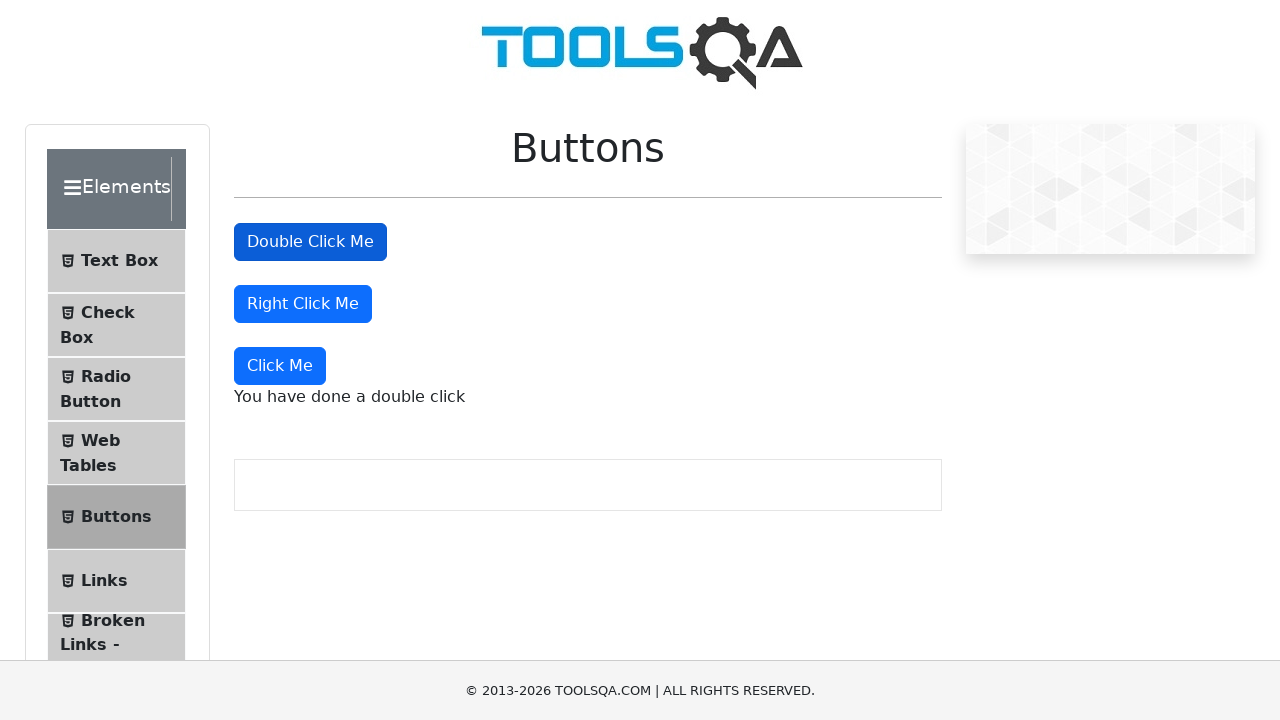